Navigates to a CSDN blog page and verifies that article links are present on the page

Starting URL: https://blog.csdn.net/lzw_java?type=blog

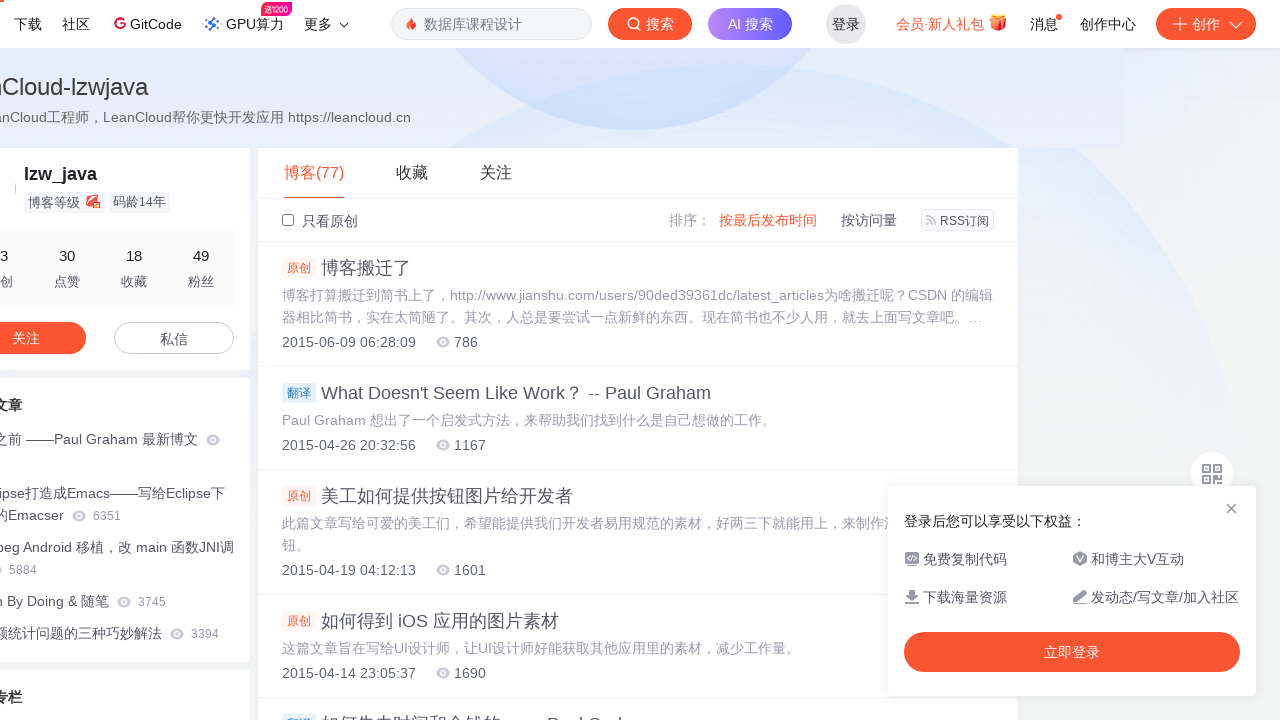

Navigated to CSDN blog page
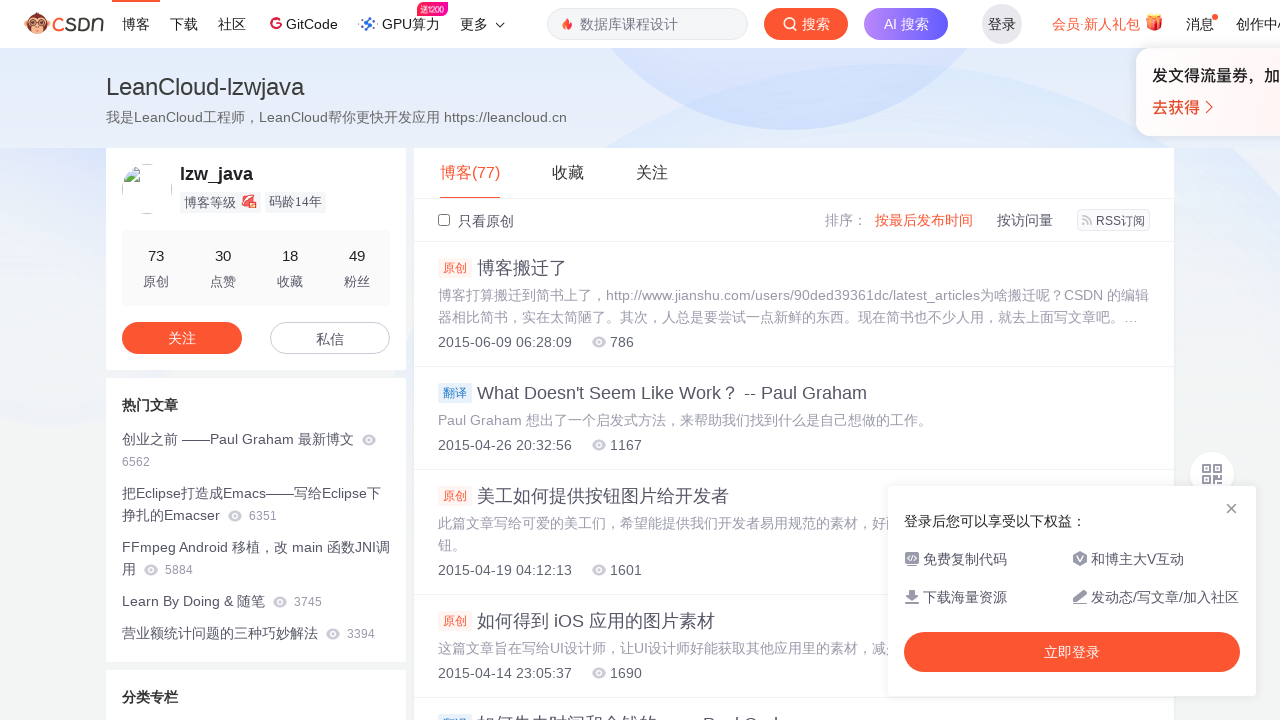

Waited for article links to load on the page
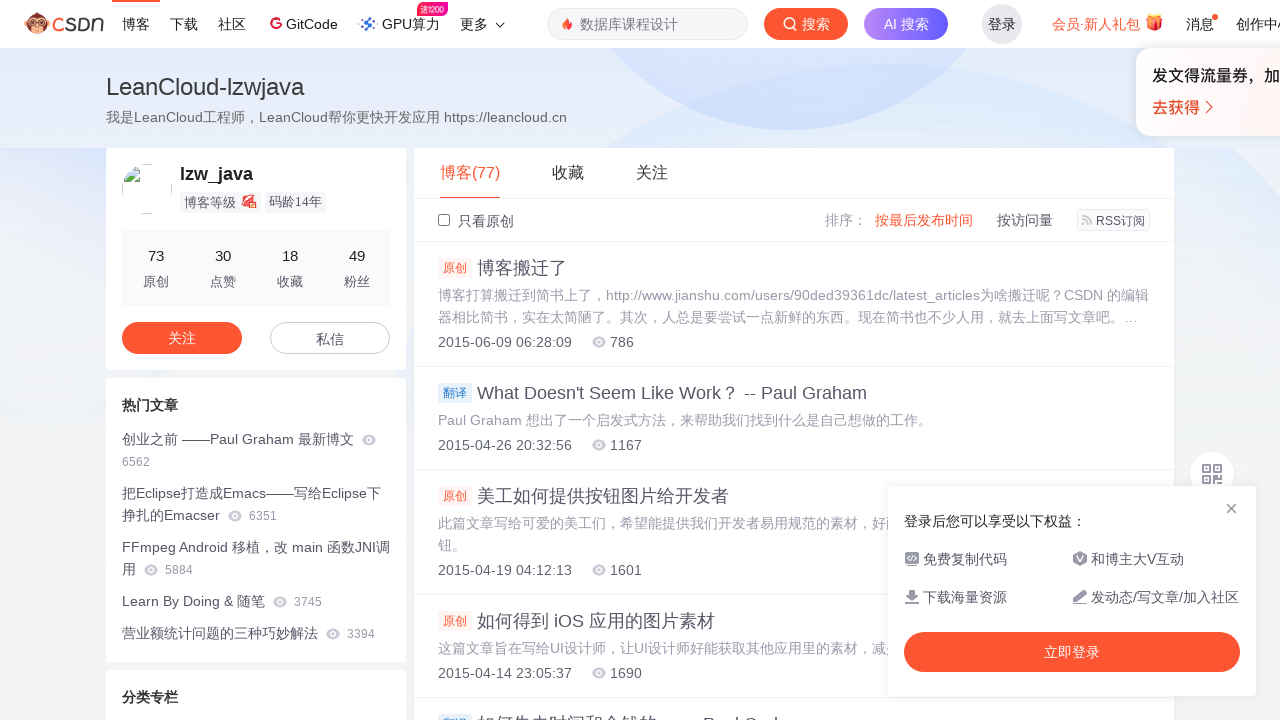

Found 75 article links on the page
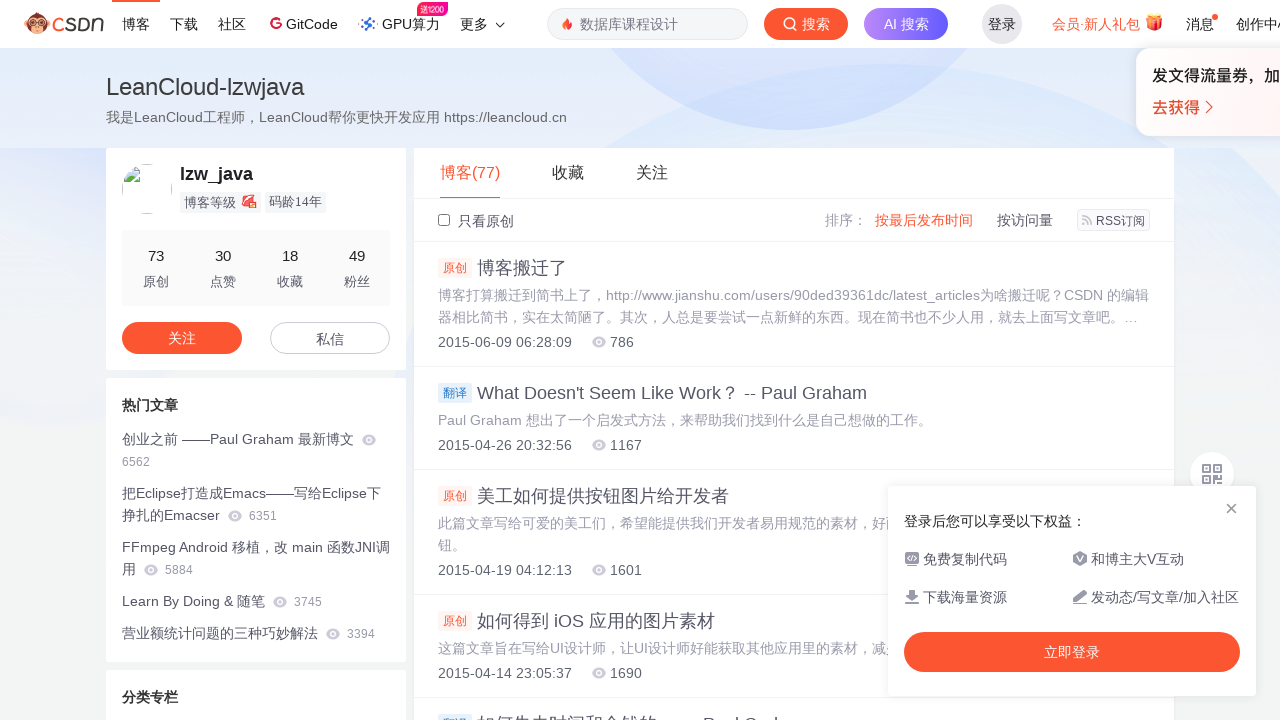

Verified that article links are present on the page
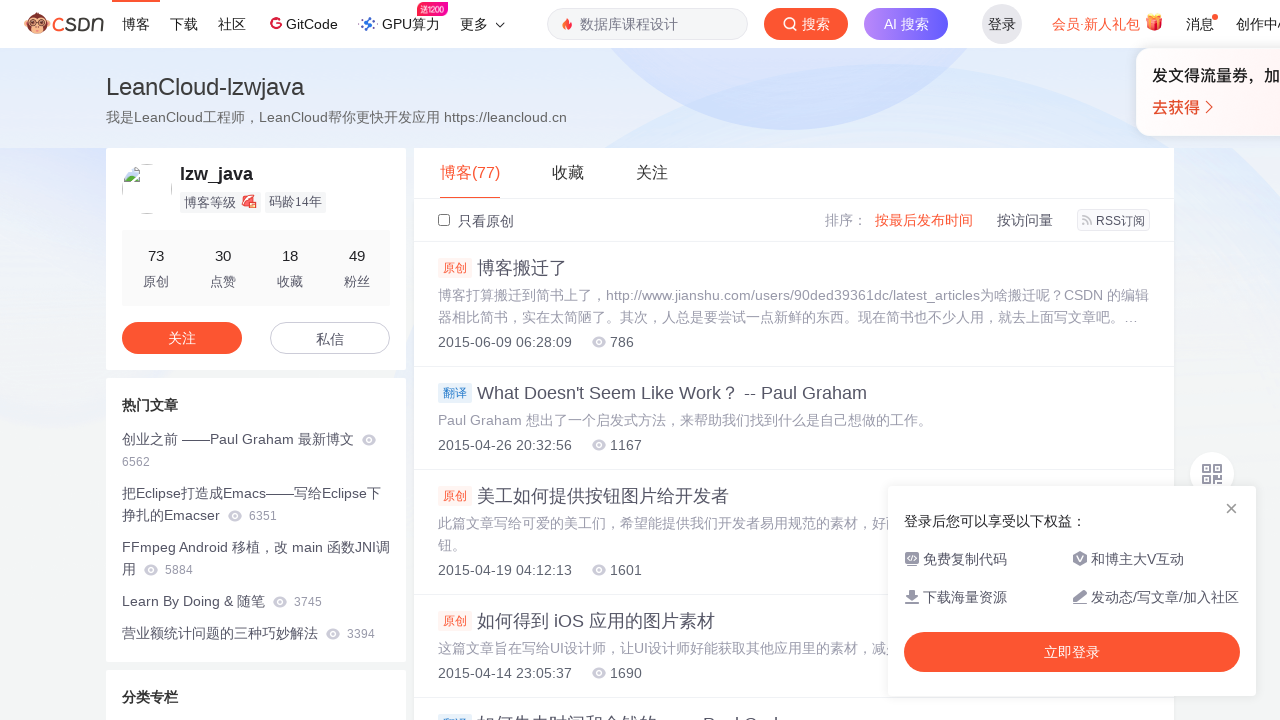

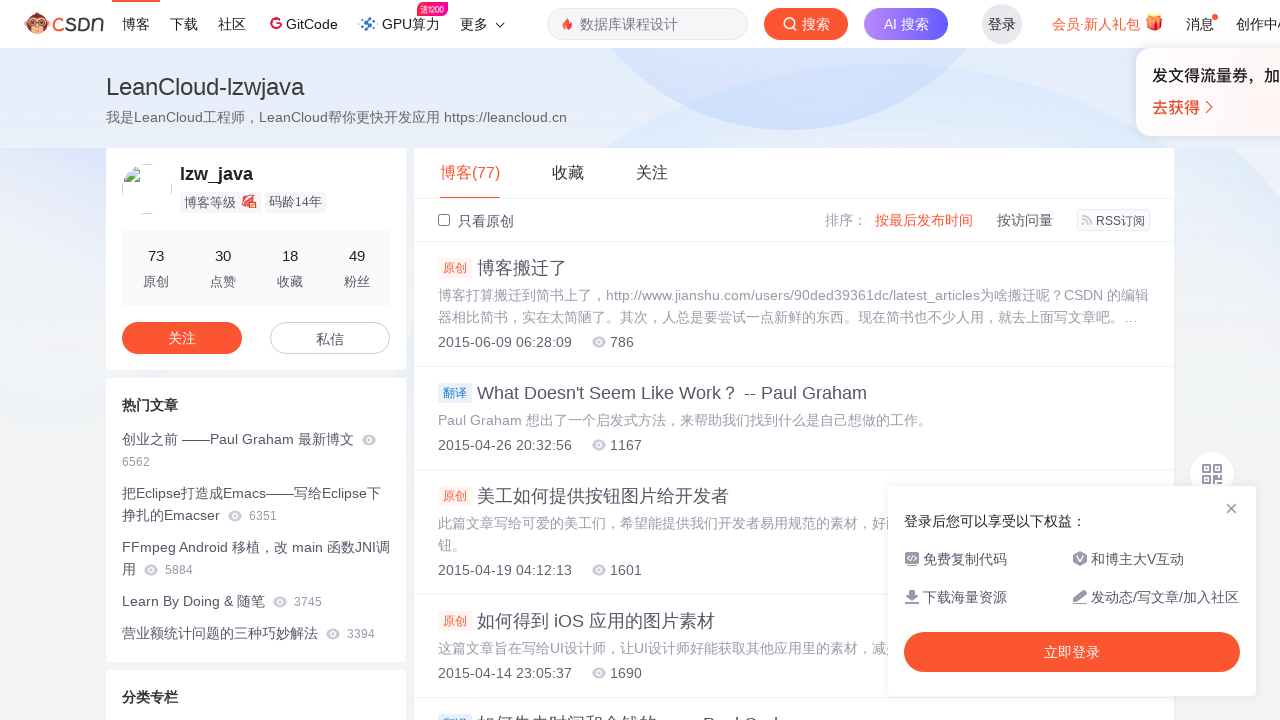